Tests basic browser navigation functionality by navigating to a page, then using back, refresh, and forward browser controls

Starting URL: https://rahulshettyacademy.com/angularpractice/

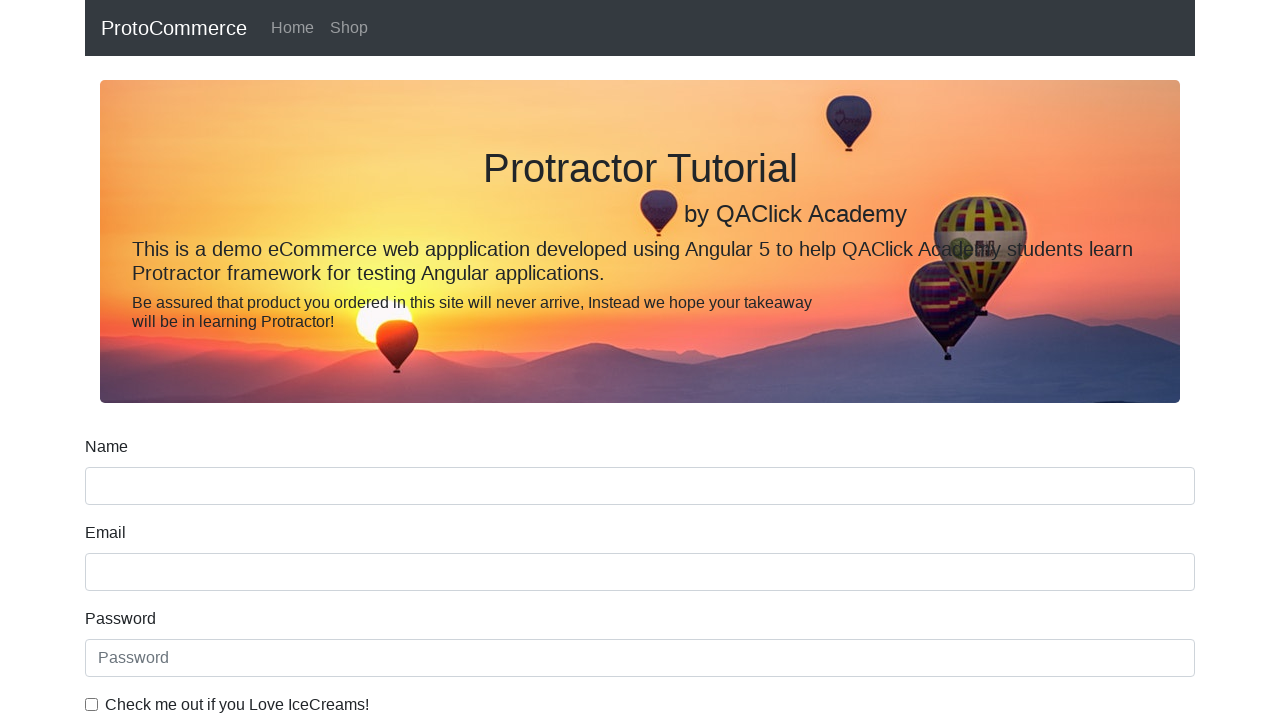

Navigated back in browser history
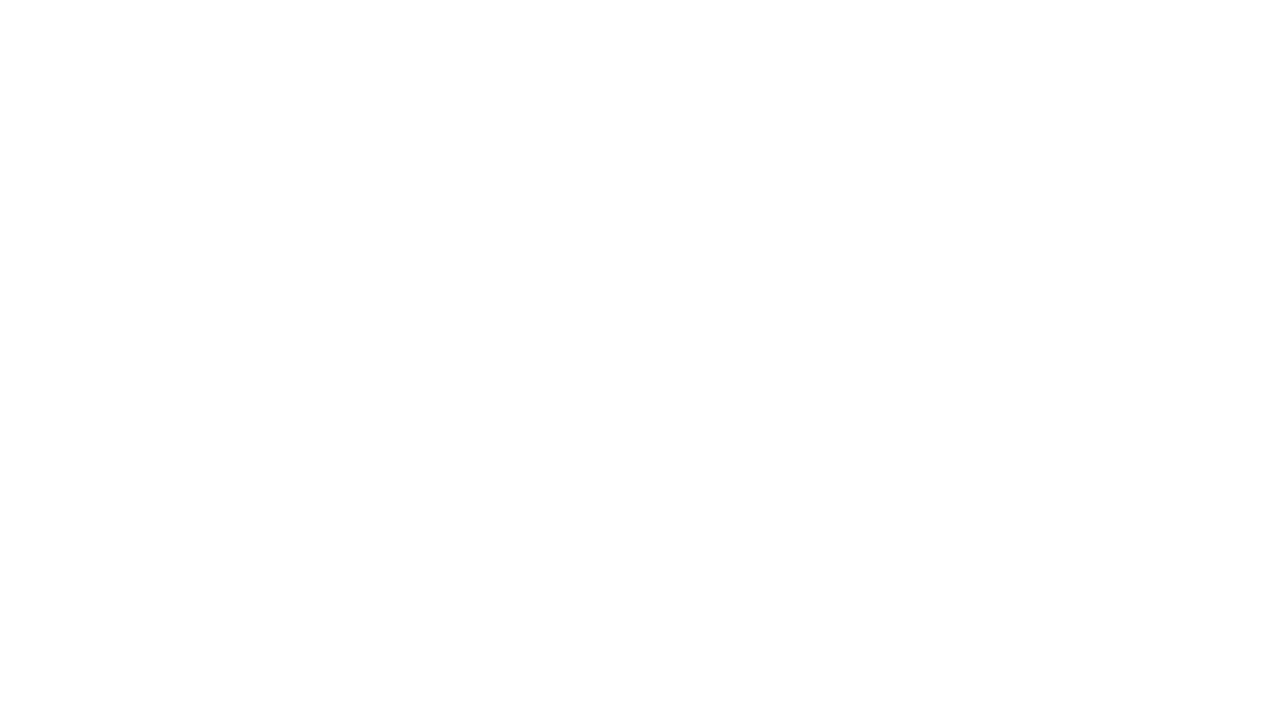

Refreshed the current page
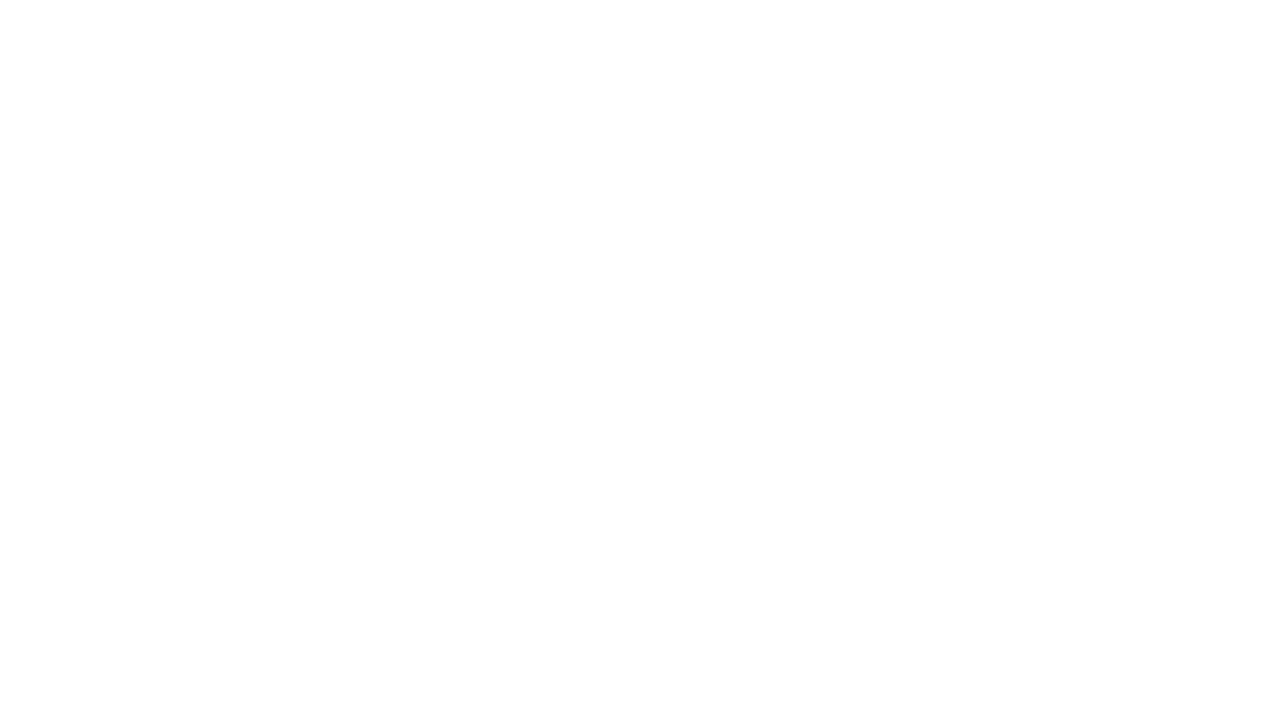

Navigated forward in browser history
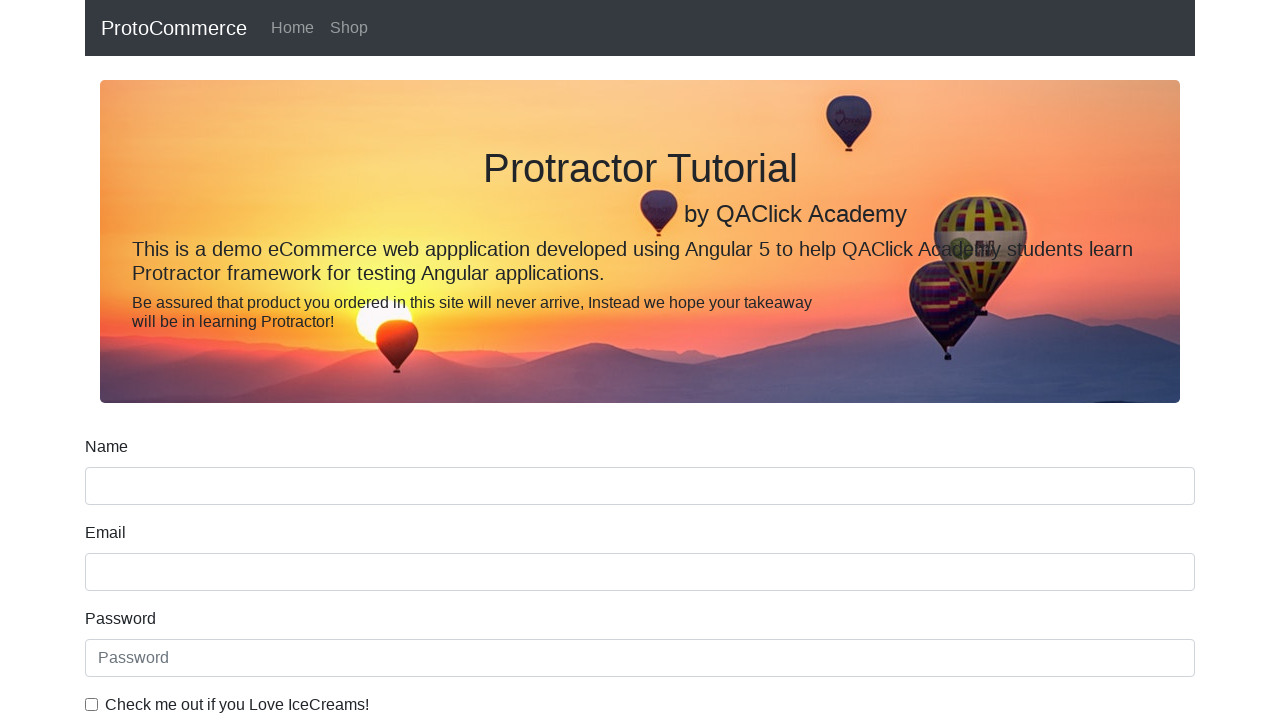

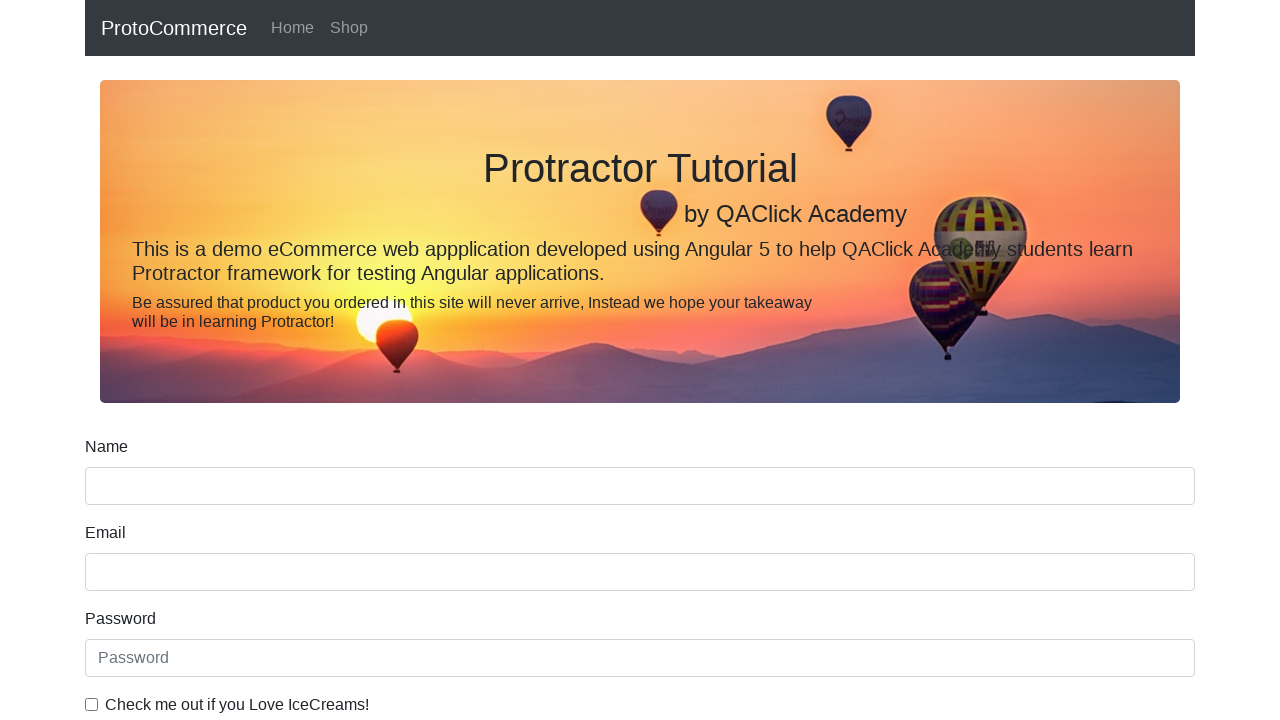